Tests navigation to the Forgot Password page by clicking the "Forgot your password?" link and verifying the Reset Password heading is displayed

Starting URL: https://opensource-demo.orangehrmlive.com/

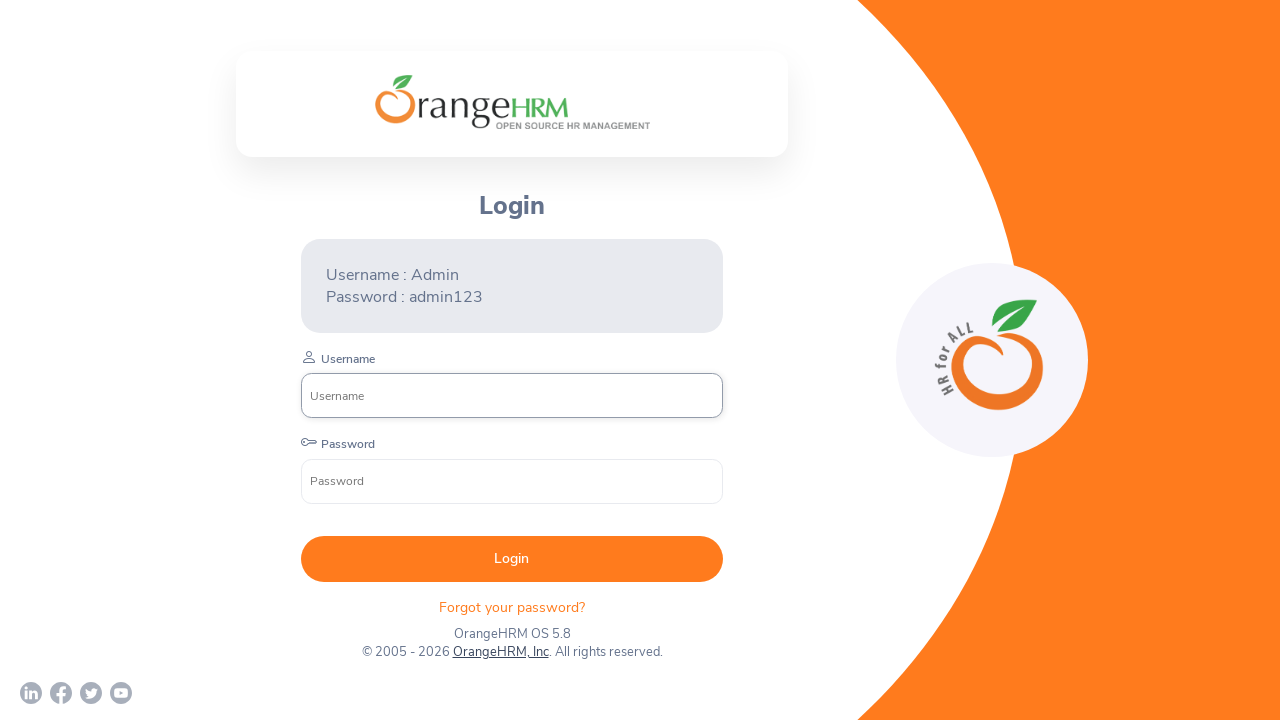

Clicked 'Forgot your password?' link at (512, 607) on xpath=//p[text()='Forgot your password? ']
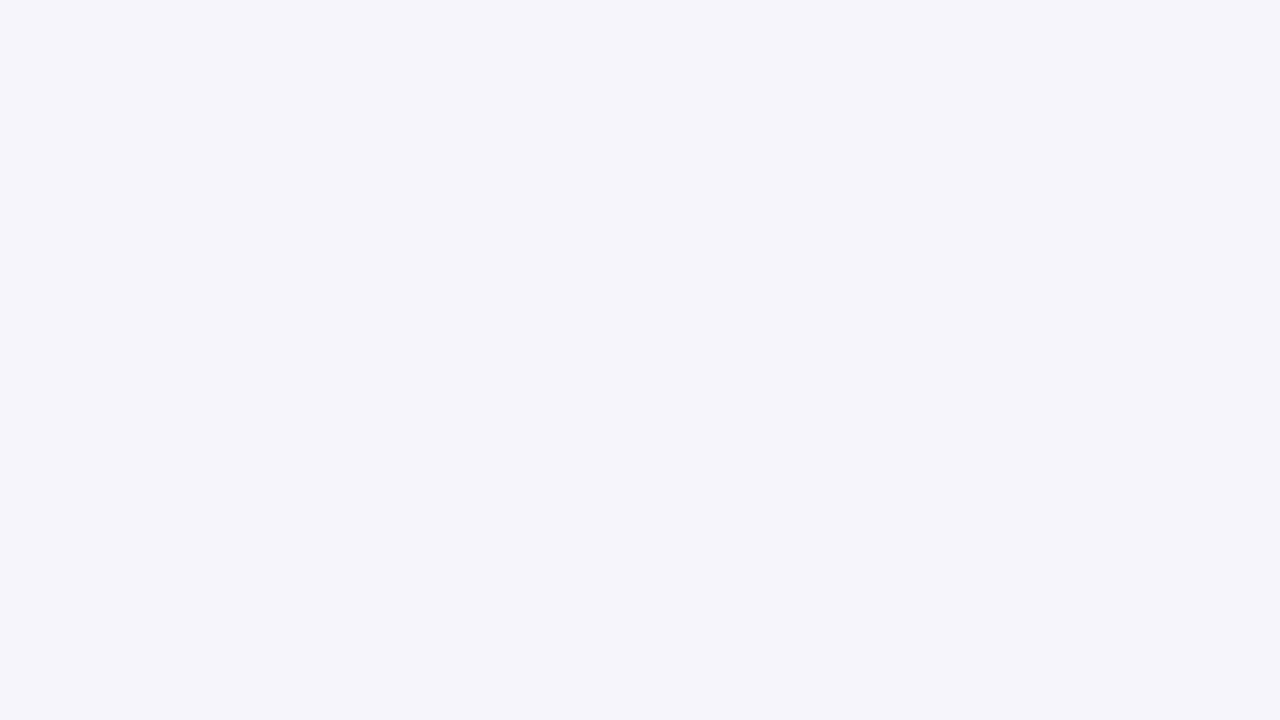

Reset Password heading loaded and is visible
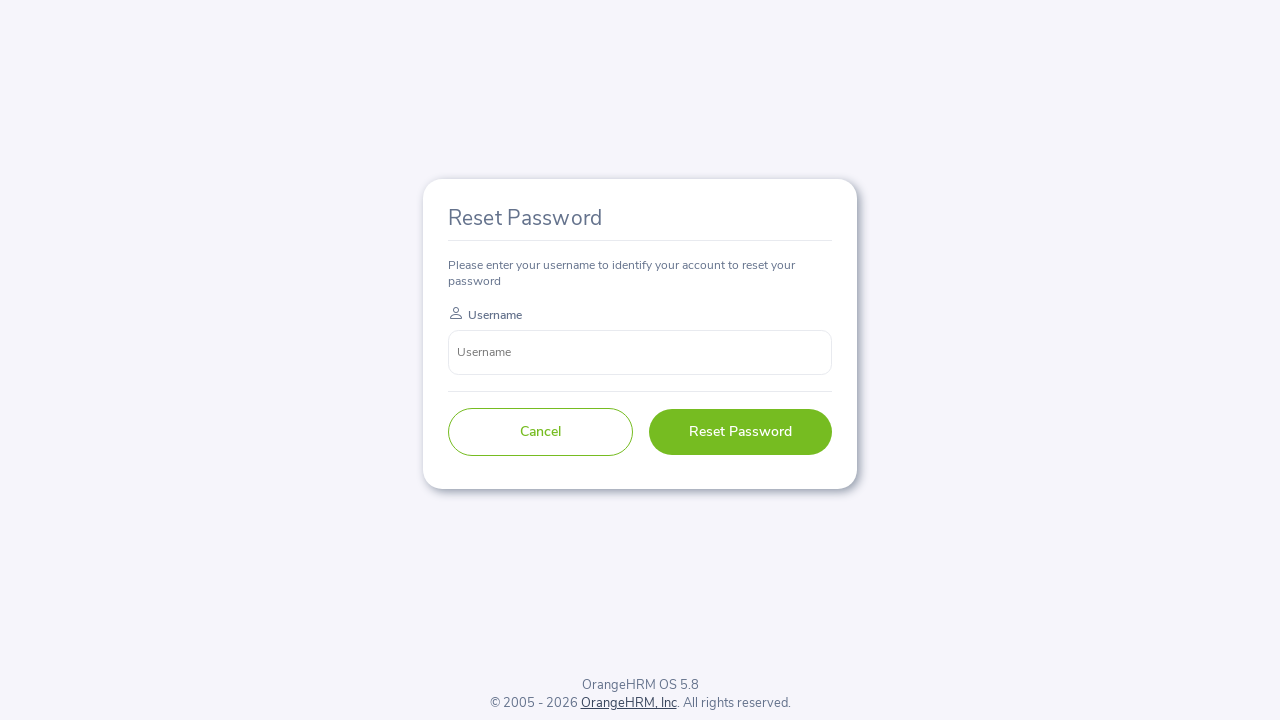

Located Reset Password heading element
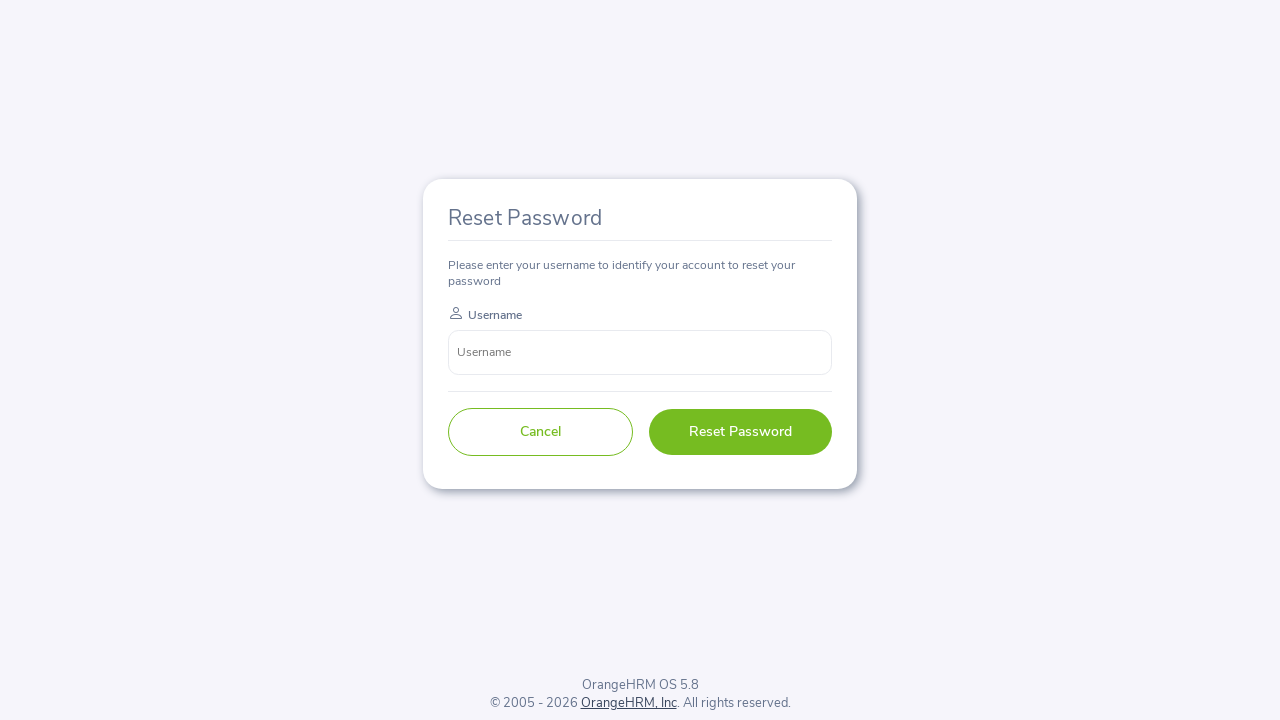

Verified Reset Password heading text content matches expected value
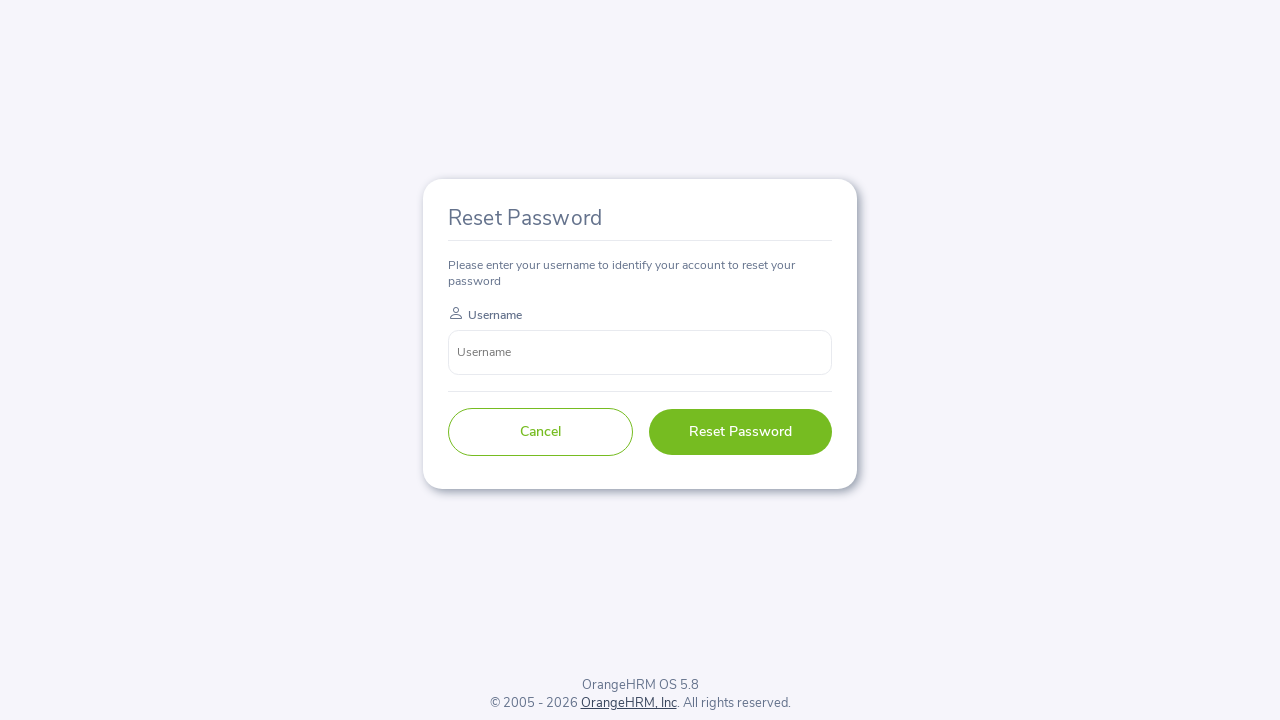

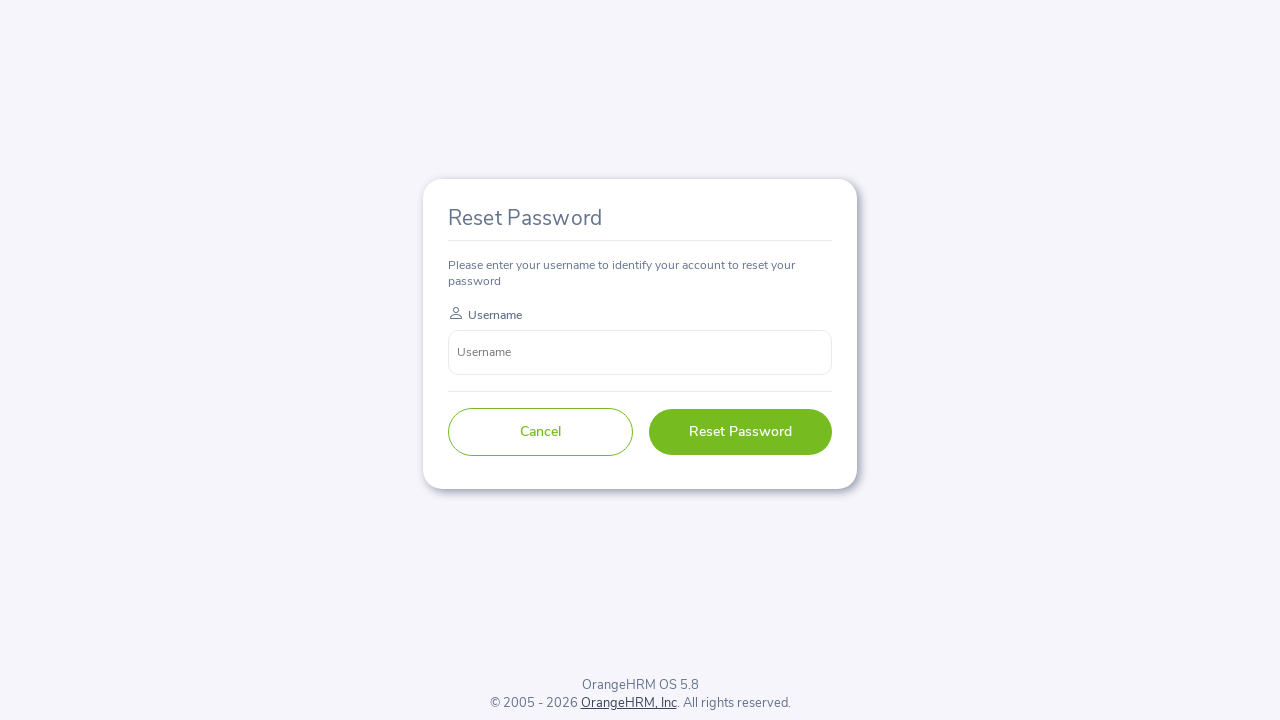